Tests editing a todo item by double-clicking, modifying the text, and pressing Enter

Starting URL: https://demo.playwright.dev/todomvc

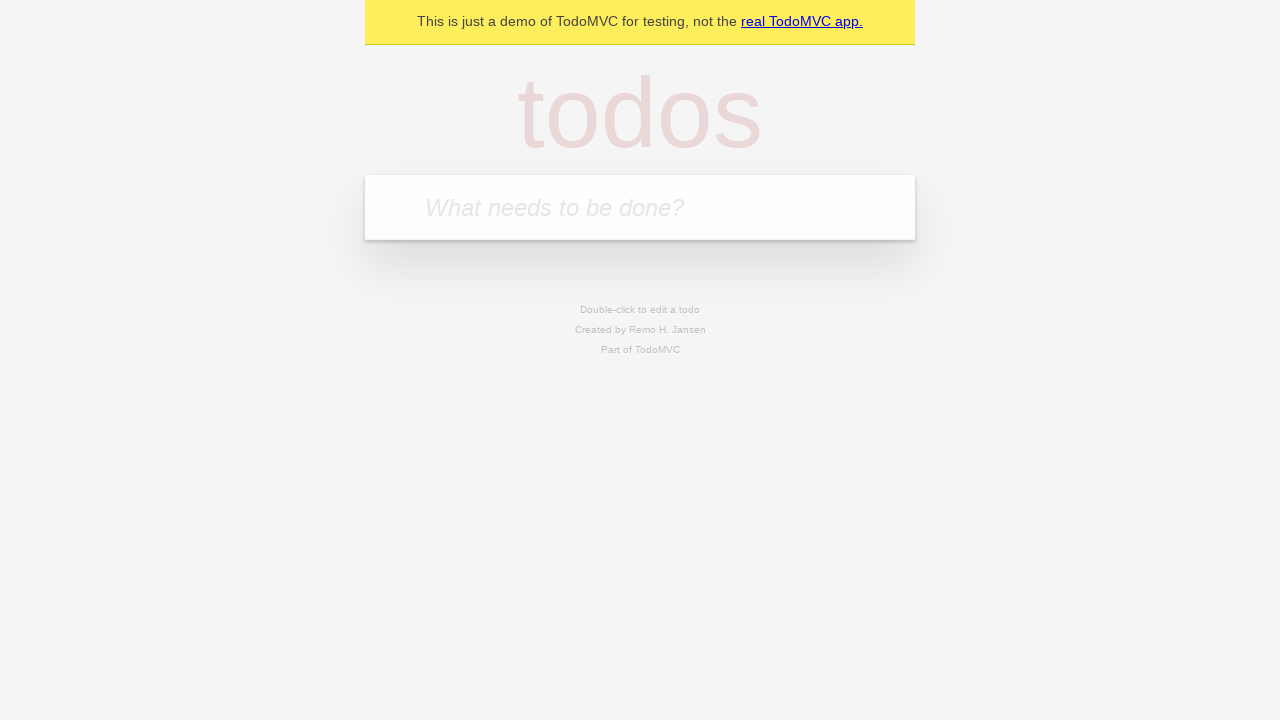

Filled todo input with 'buy some cheese' on internal:attr=[placeholder="What needs to be done?"i]
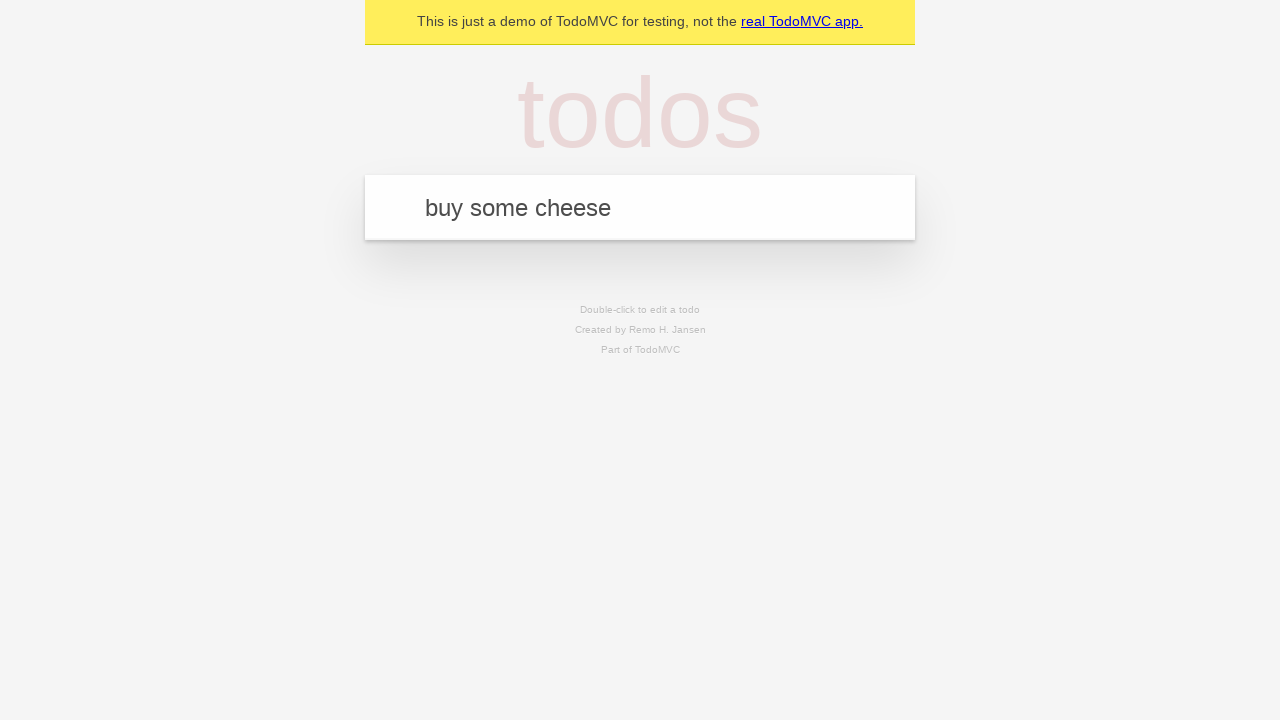

Pressed Enter to create todo 'buy some cheese' on internal:attr=[placeholder="What needs to be done?"i]
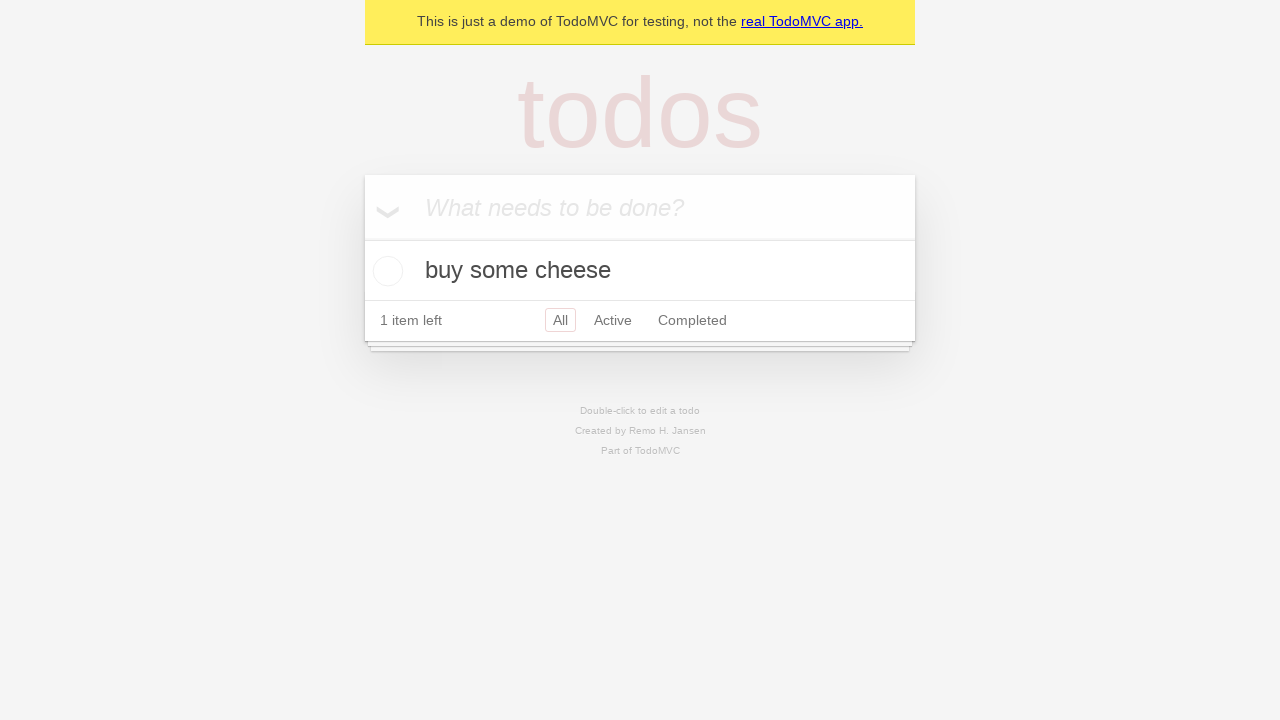

Filled todo input with 'feed the cat' on internal:attr=[placeholder="What needs to be done?"i]
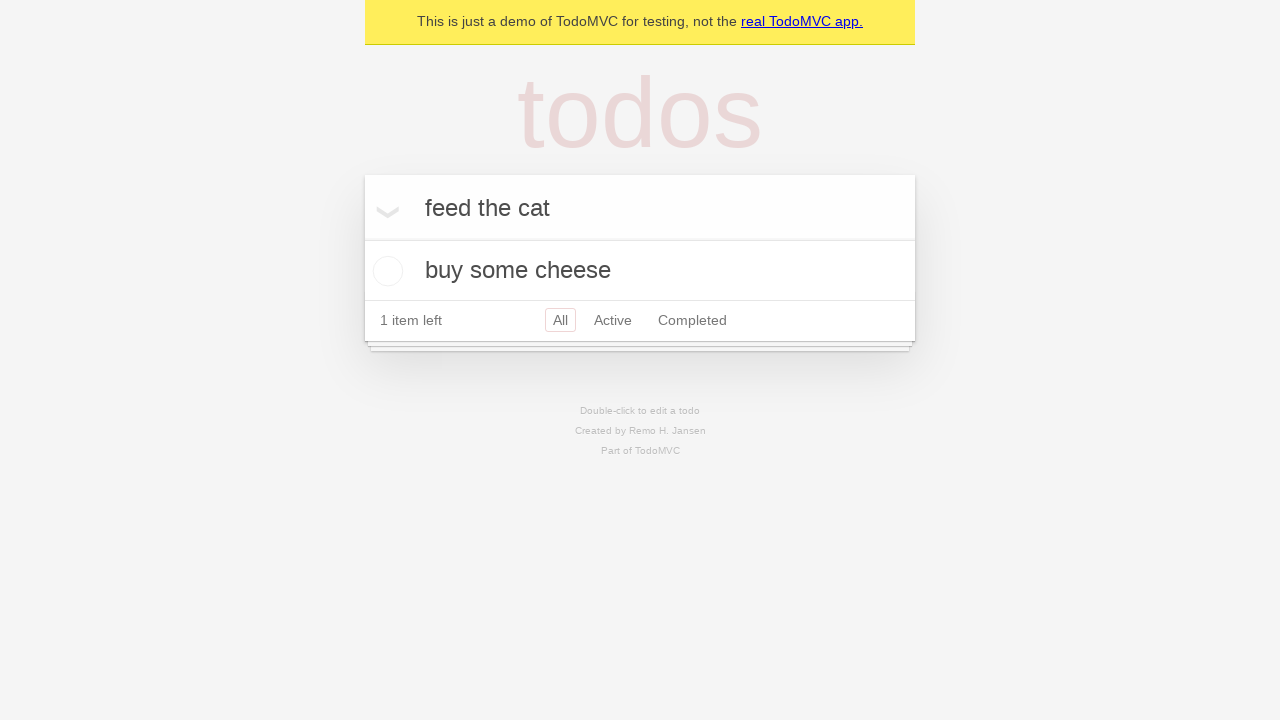

Pressed Enter to create todo 'feed the cat' on internal:attr=[placeholder="What needs to be done?"i]
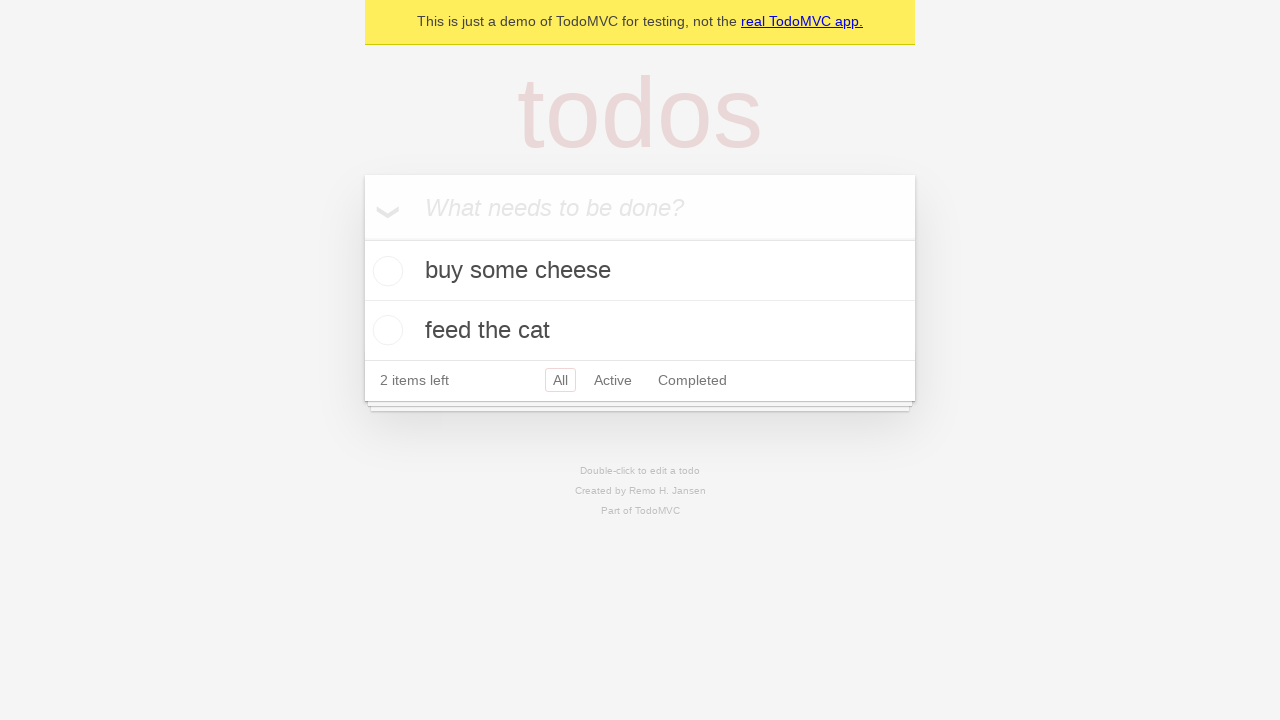

Filled todo input with 'book a doctors appointment' on internal:attr=[placeholder="What needs to be done?"i]
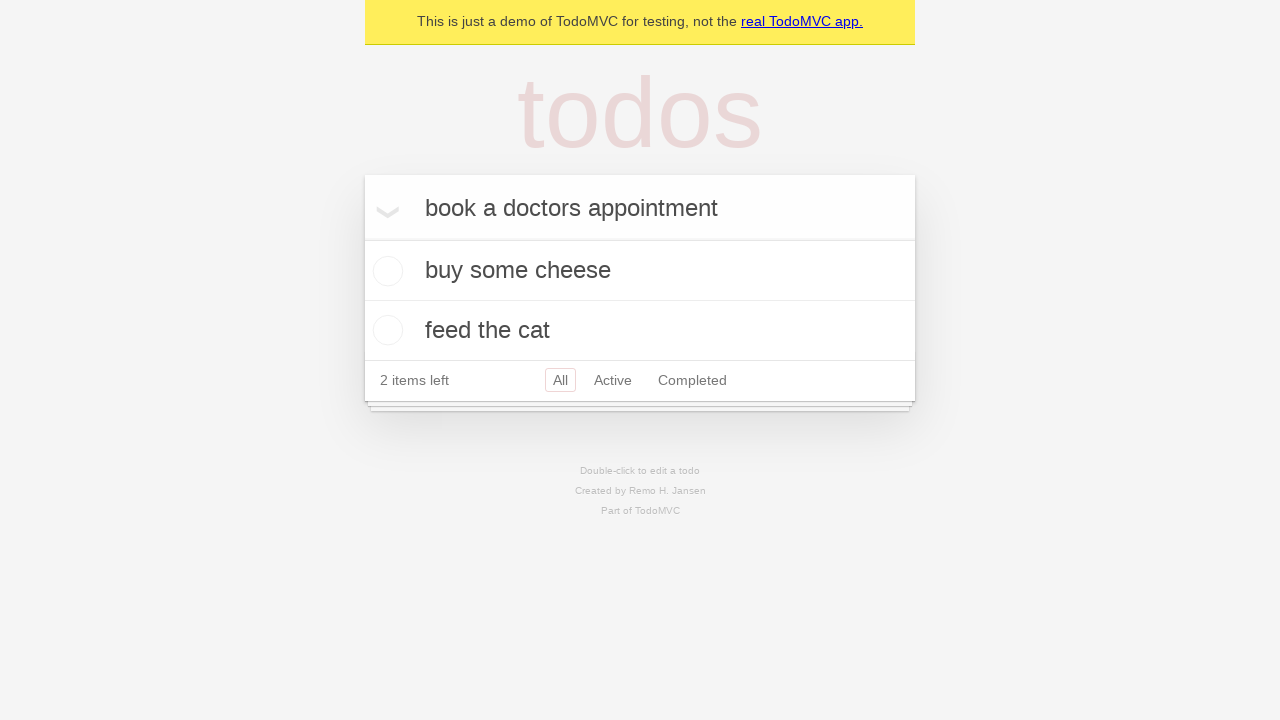

Pressed Enter to create todo 'book a doctors appointment' on internal:attr=[placeholder="What needs to be done?"i]
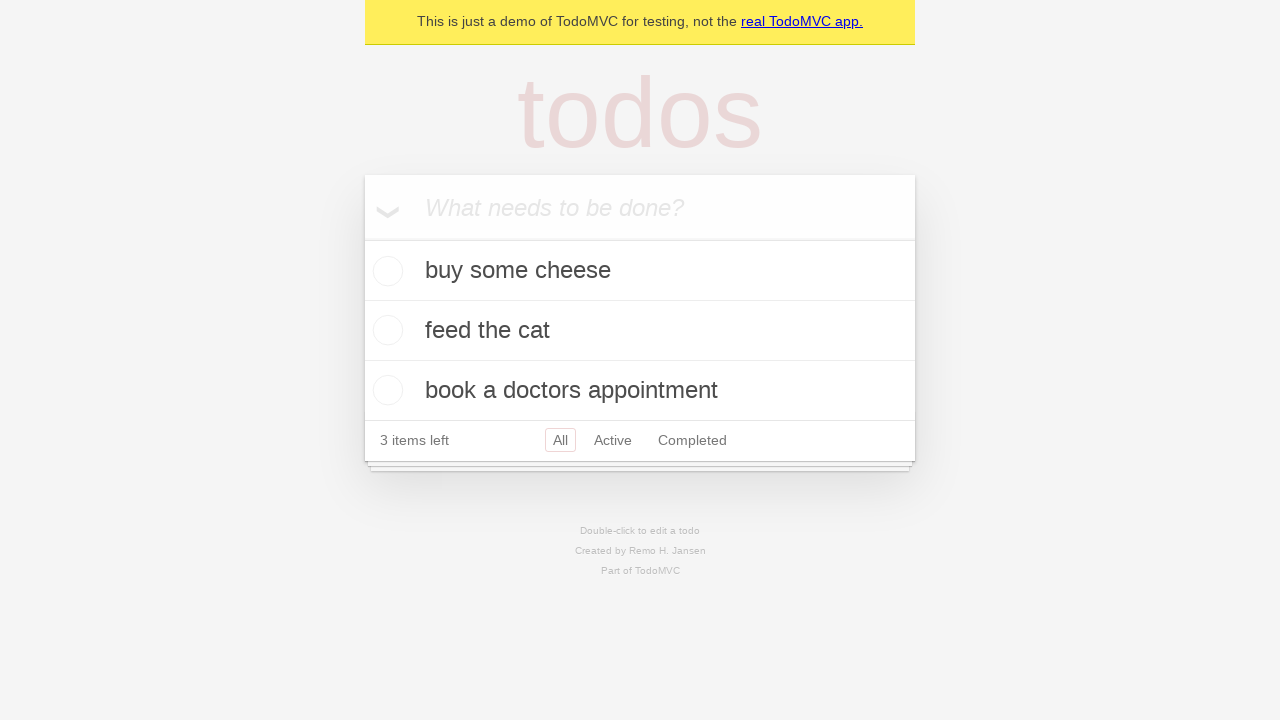

Double-clicked second todo item to enter edit mode at (640, 331) on internal:testid=[data-testid="todo-item"s] >> nth=1
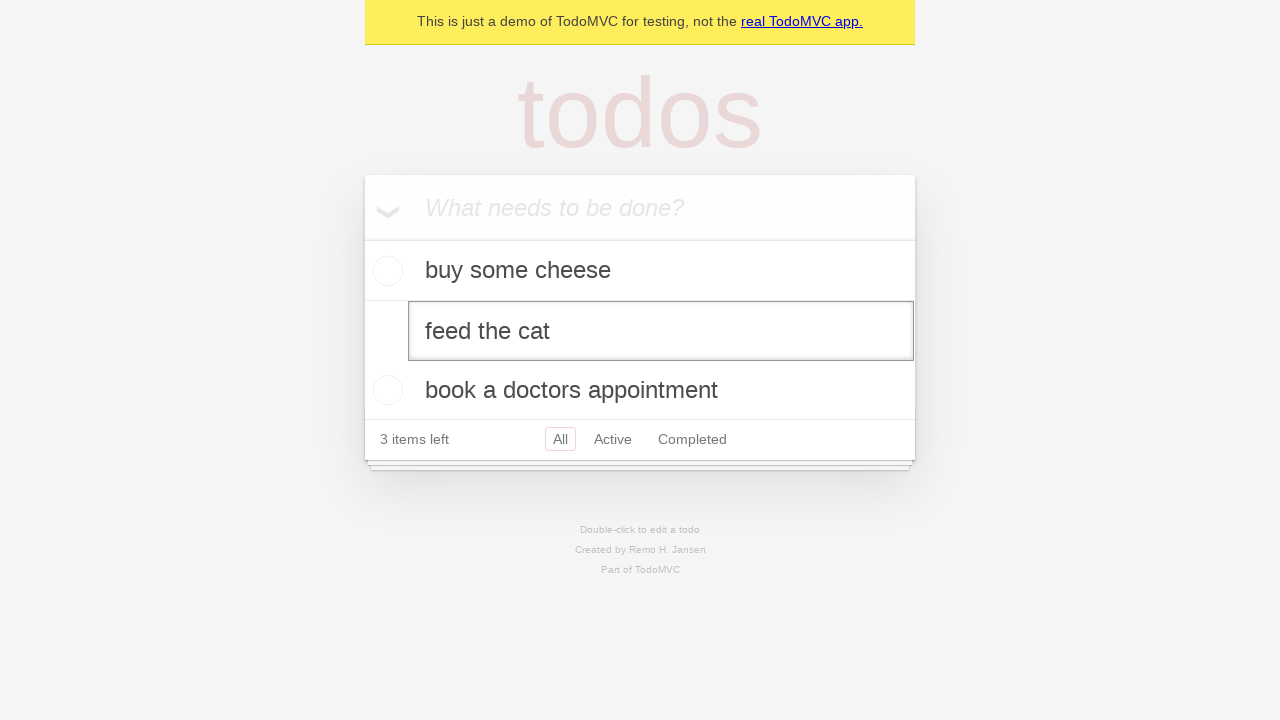

Filled edit textbox with 'buy some sausages' on internal:testid=[data-testid="todo-item"s] >> nth=1 >> internal:role=textbox[nam
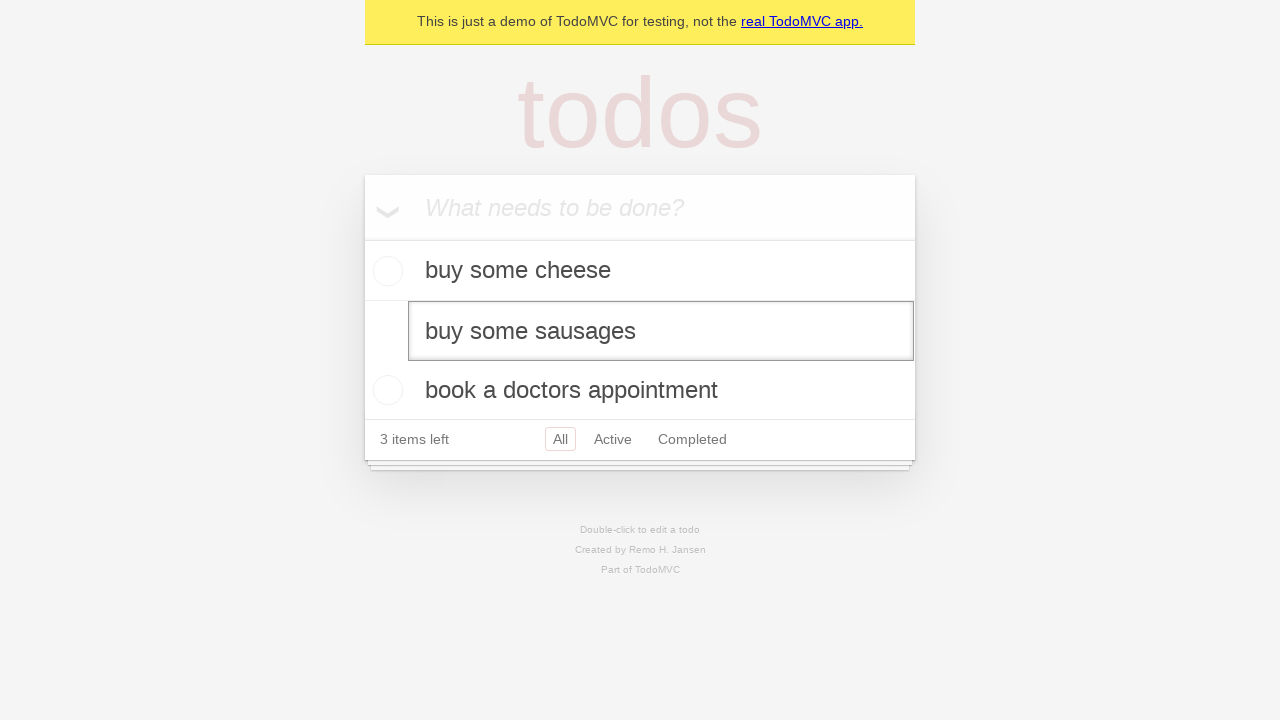

Pressed Enter to confirm todo edit on internal:testid=[data-testid="todo-item"s] >> nth=1 >> internal:role=textbox[nam
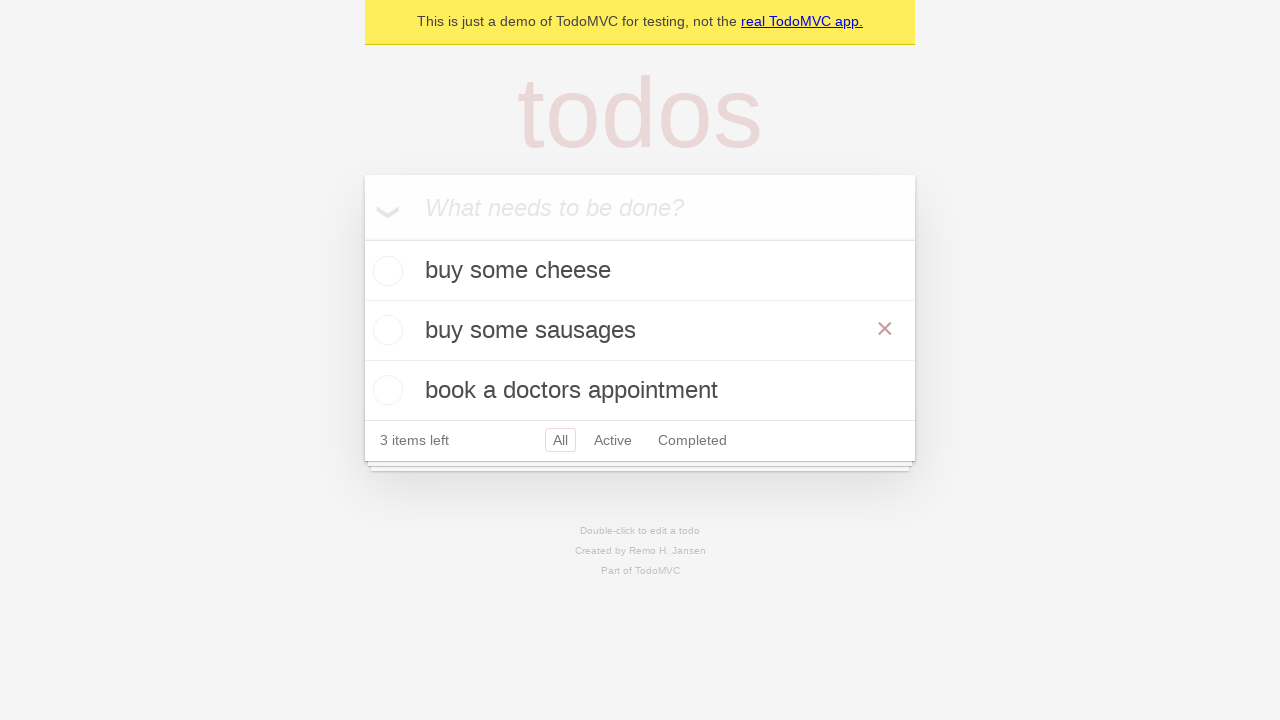

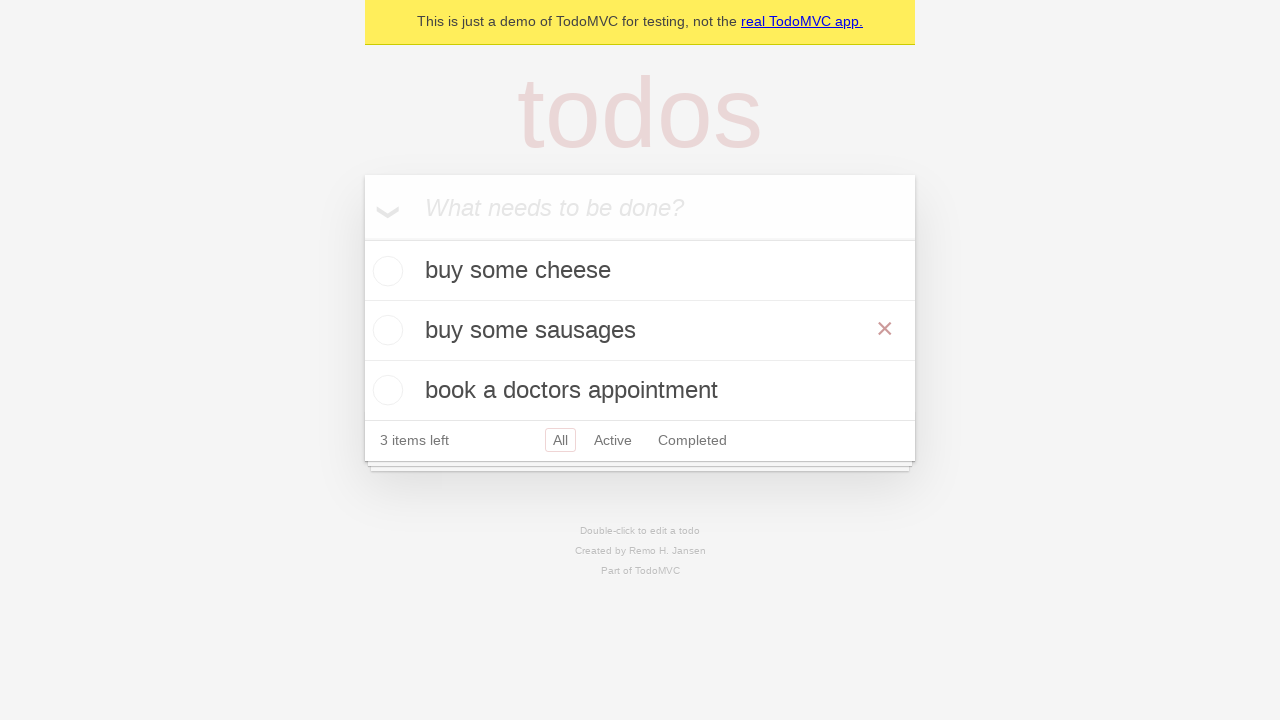